Launches browser, navigates to YouTube homepage, maximizes the window, and verifies the page has loaded by checking the title and URL.

Starting URL: https://www.youtube.com/

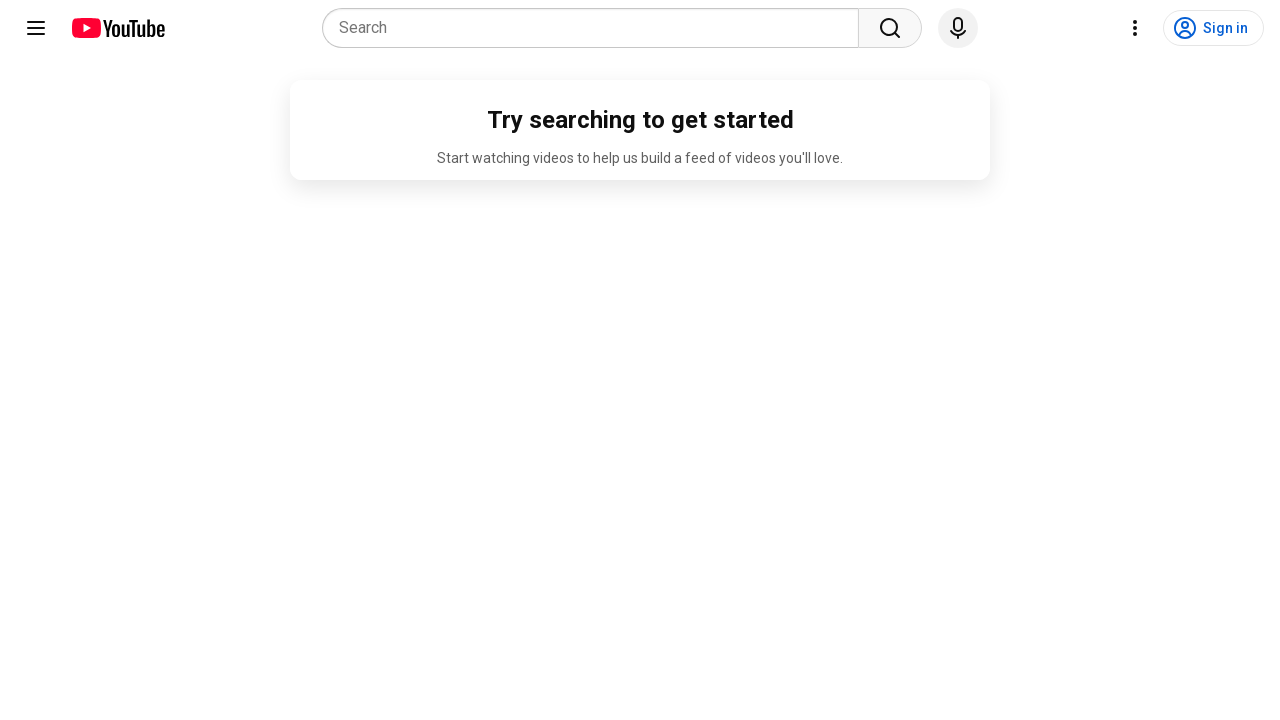

Set viewport to 1920x1080 to maximize window
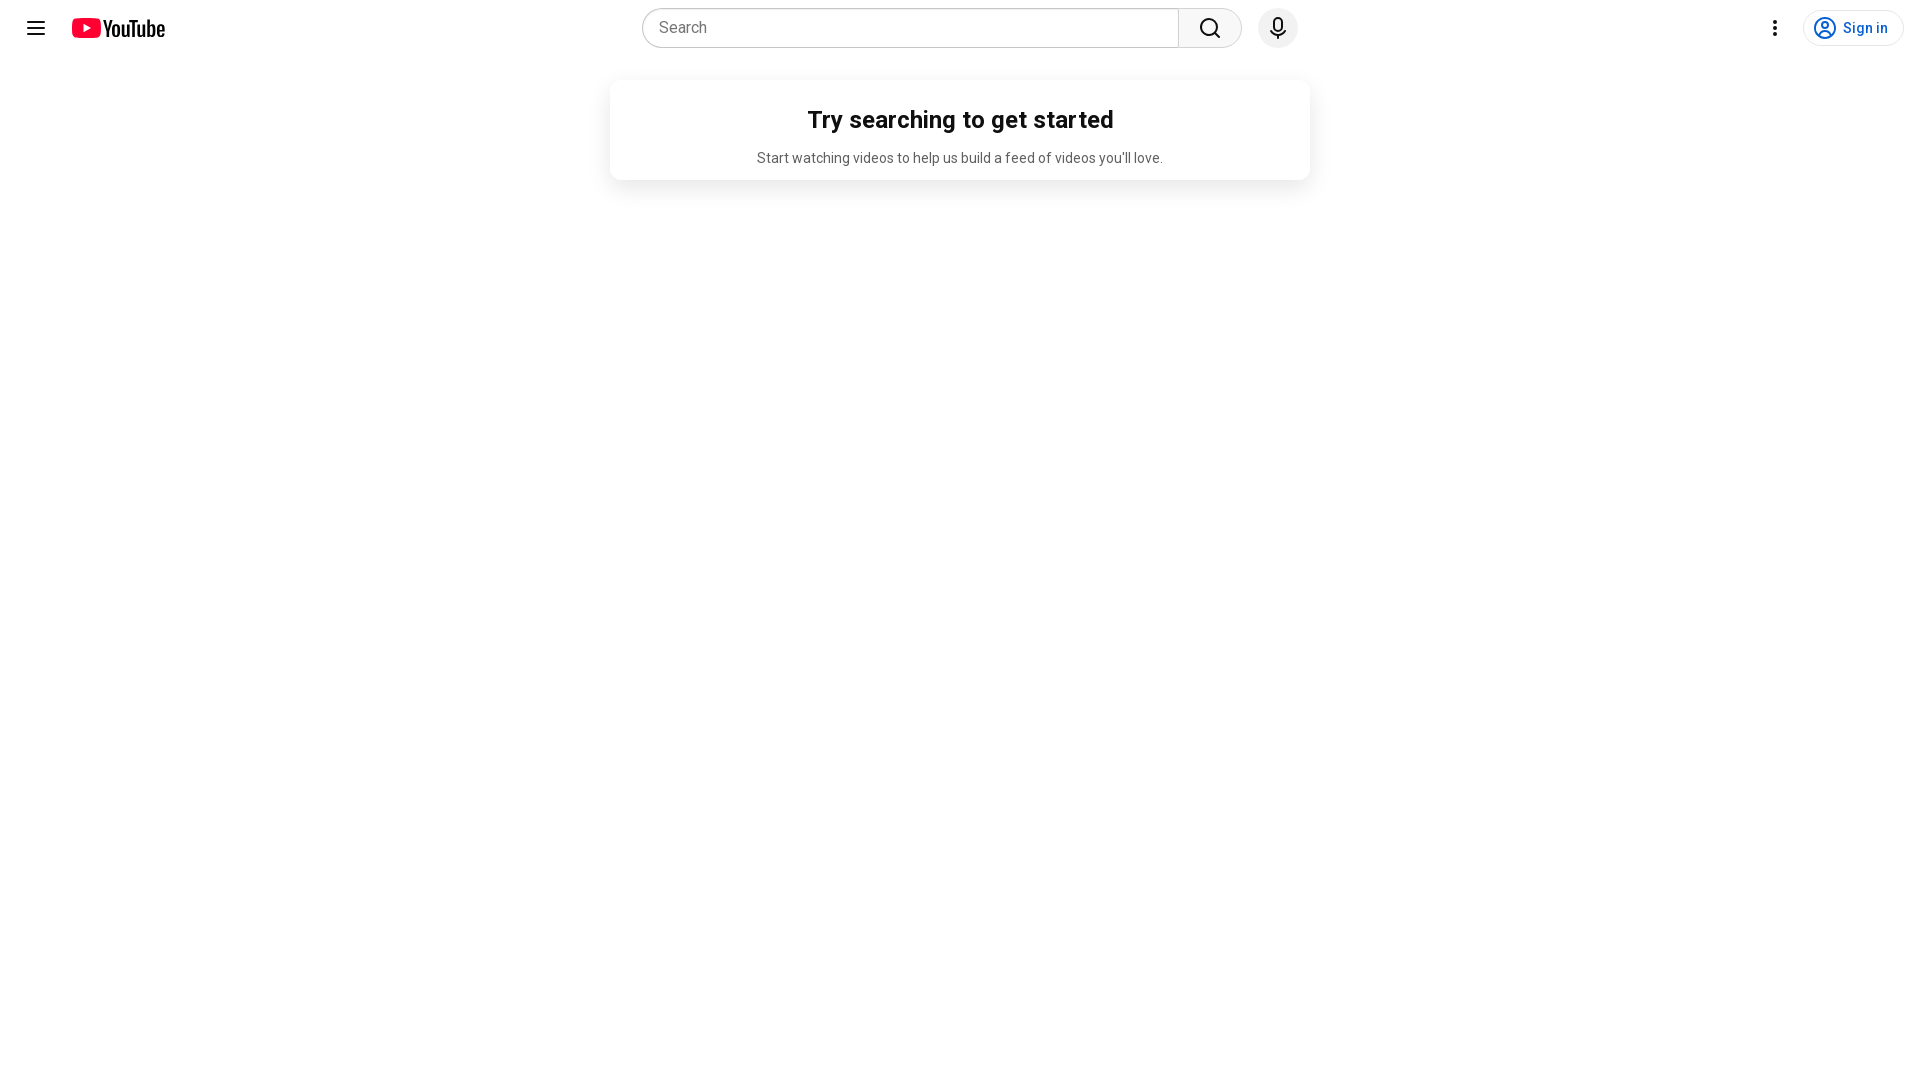

Page DOM content loaded
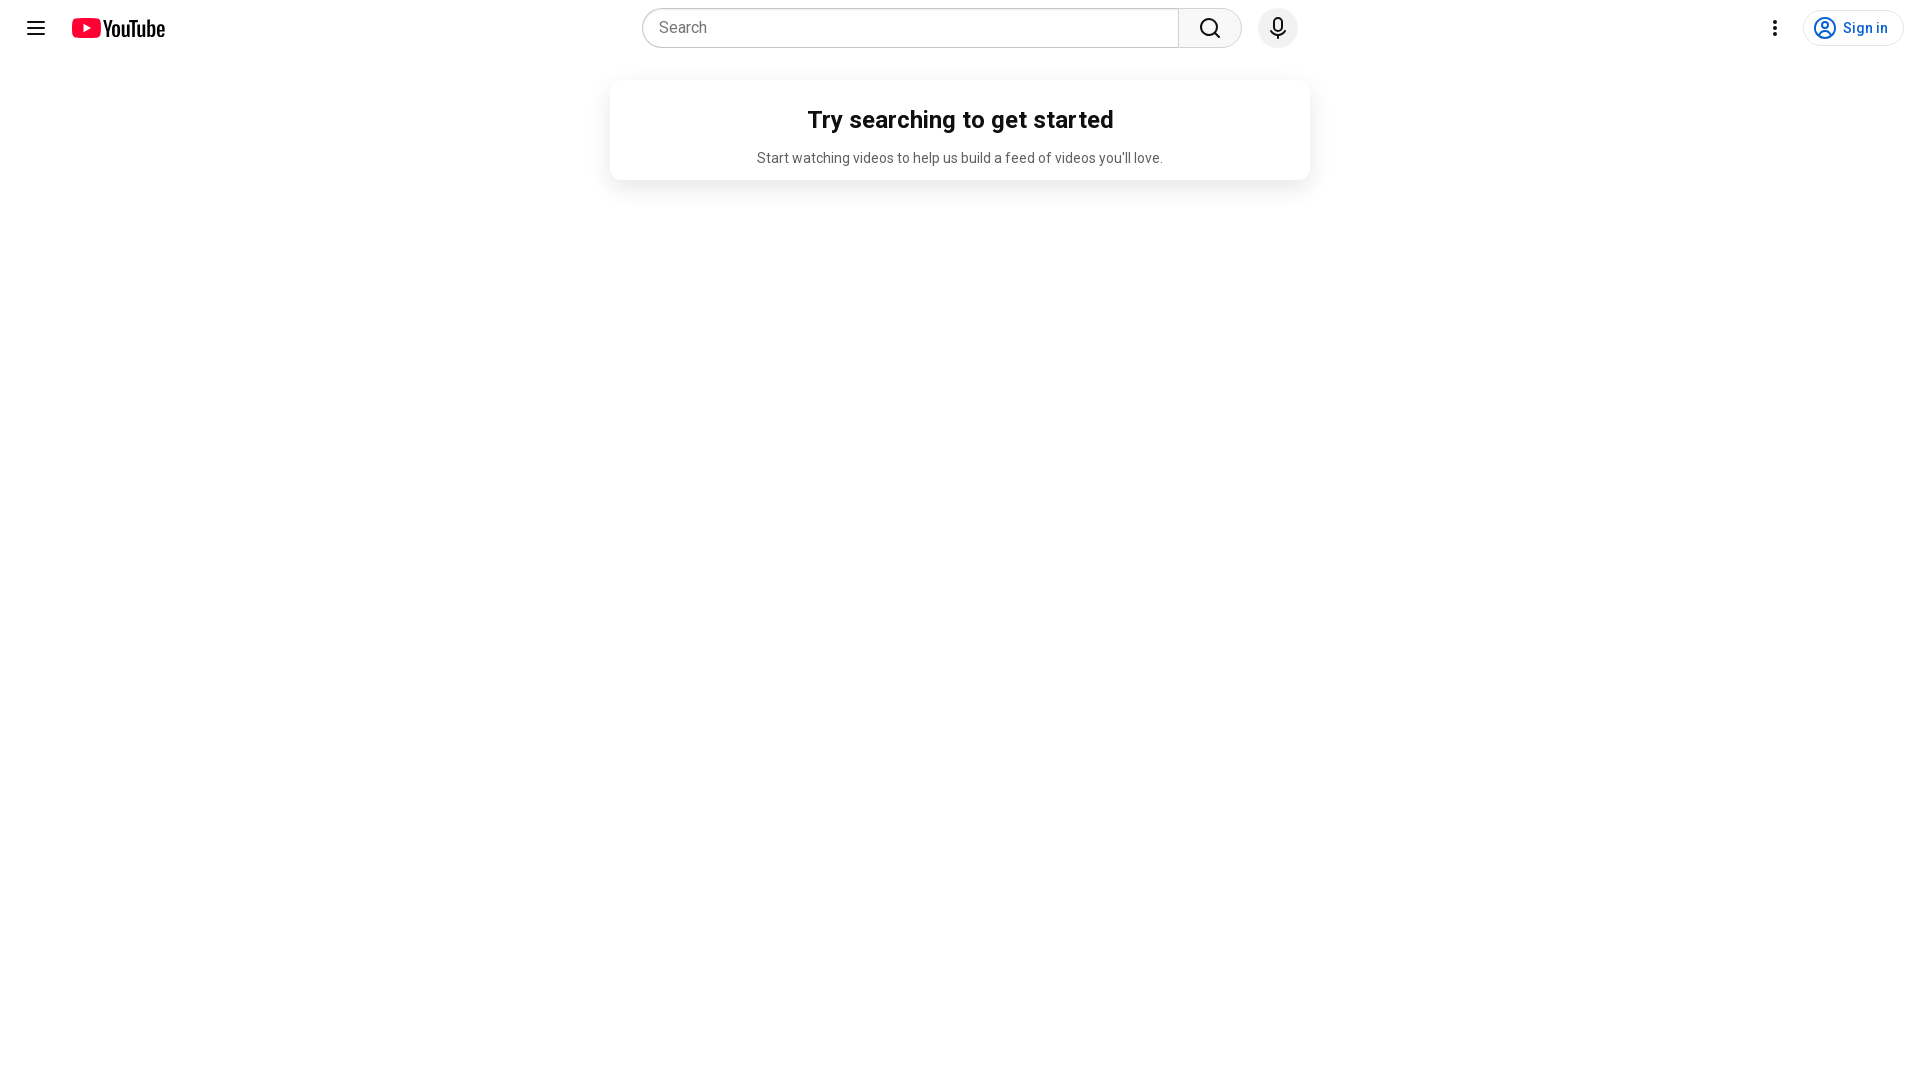

Retrieved page title: YouTube
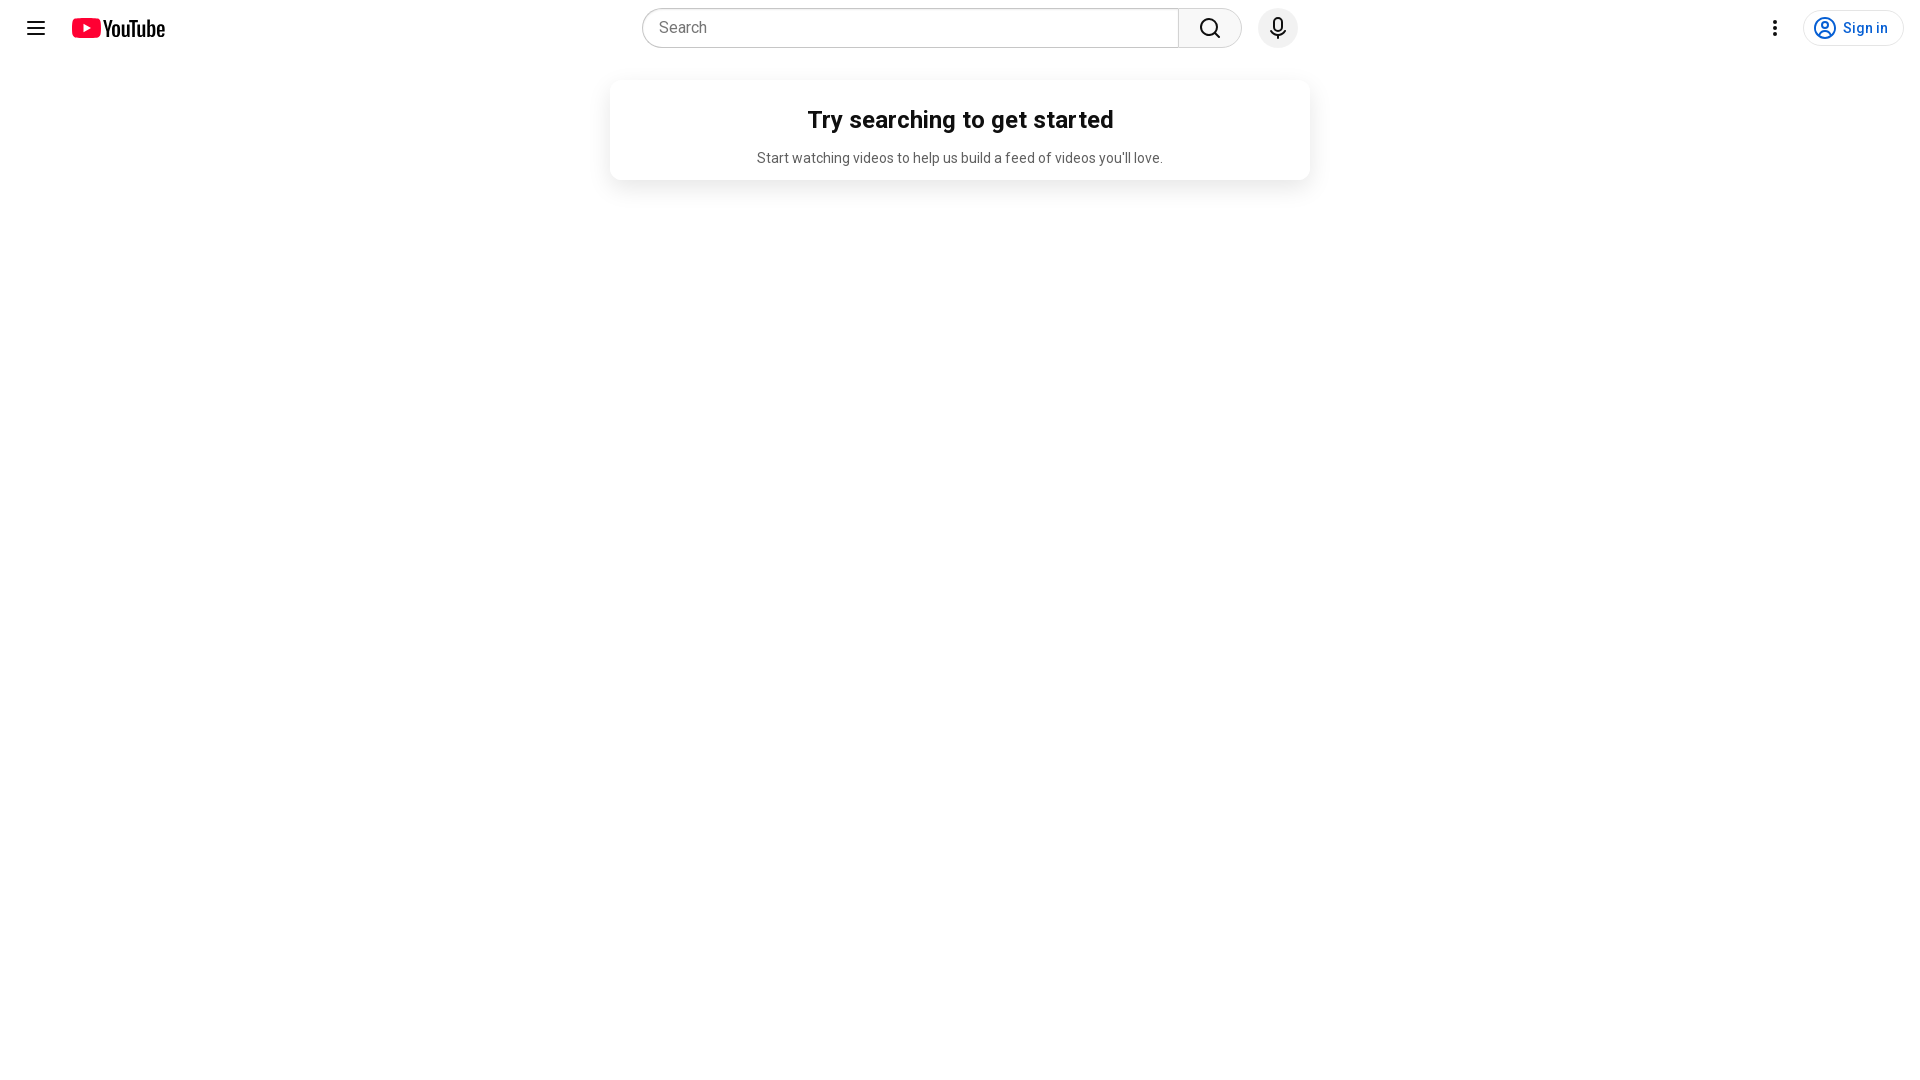

Verified page title contains 'YouTube'
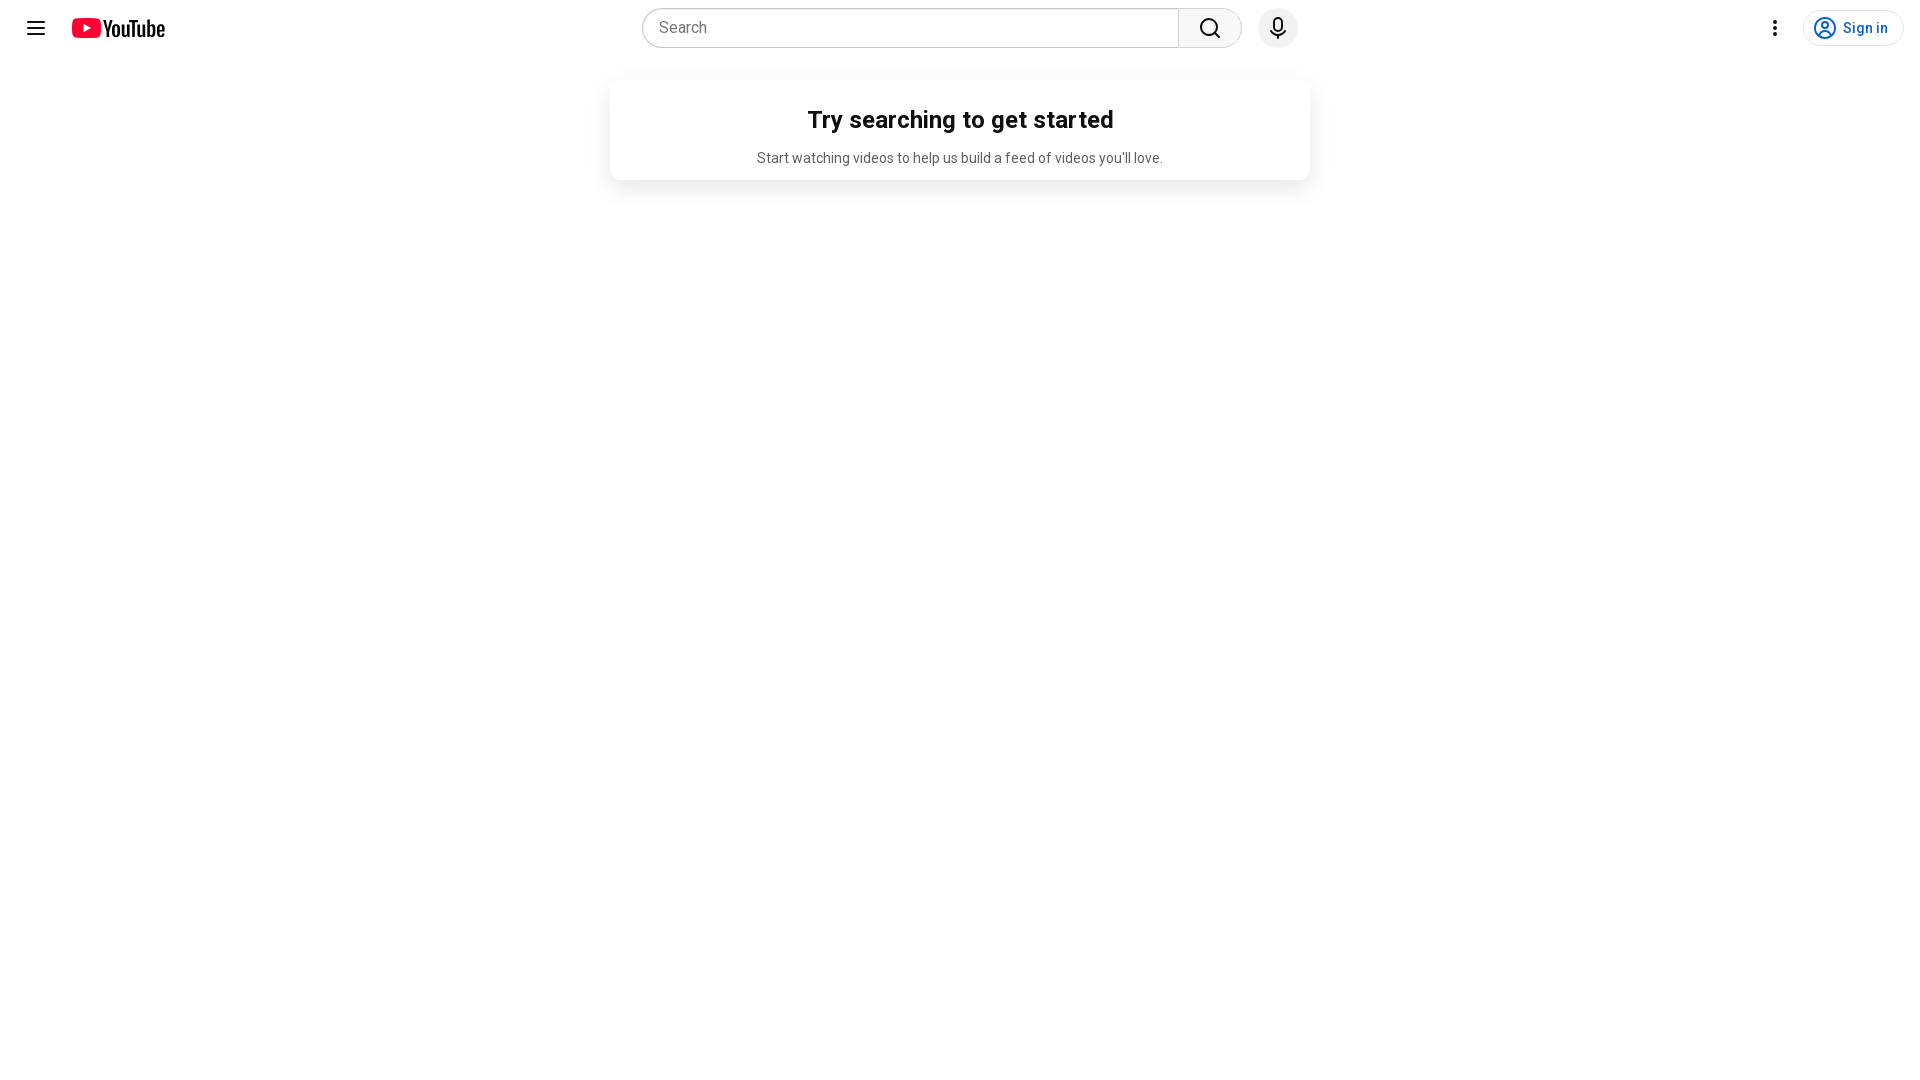

Retrieved current URL: https://www.youtube.com/
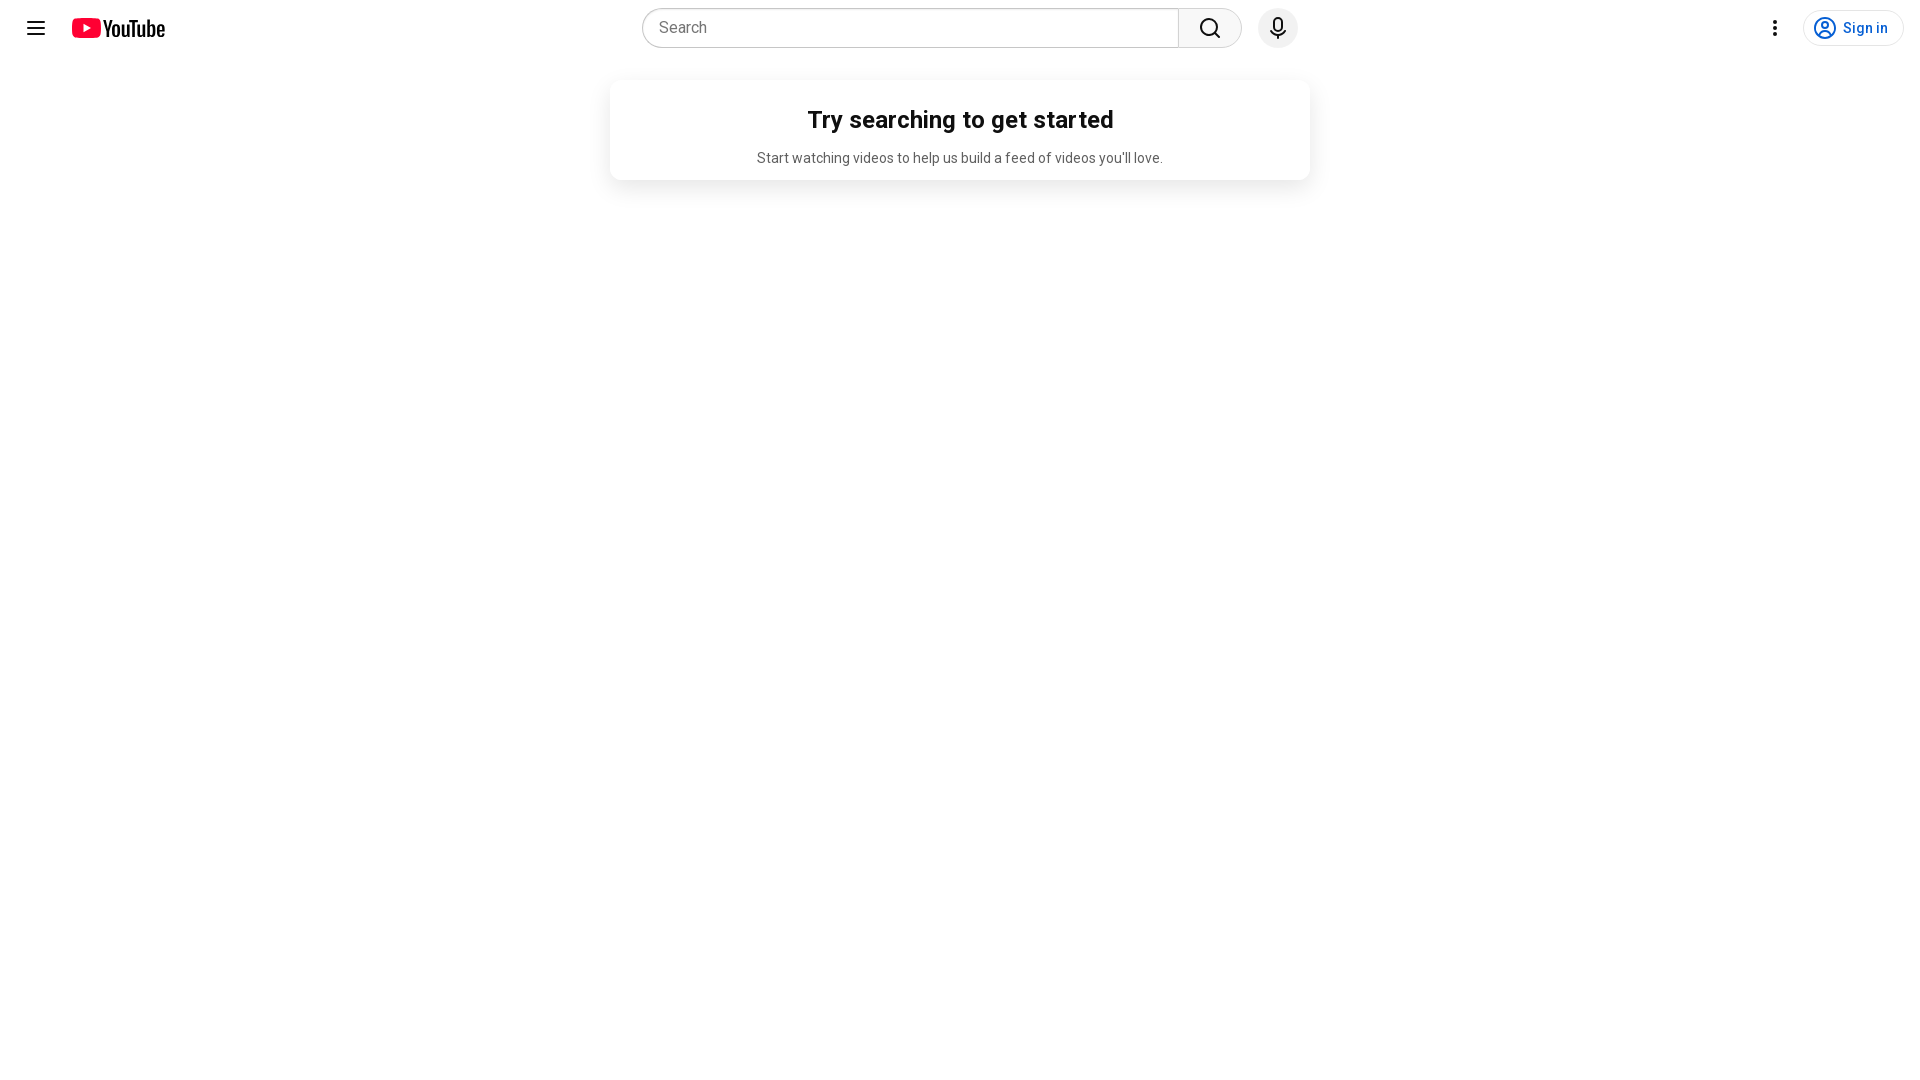

Verified current URL contains 'youtube.com'
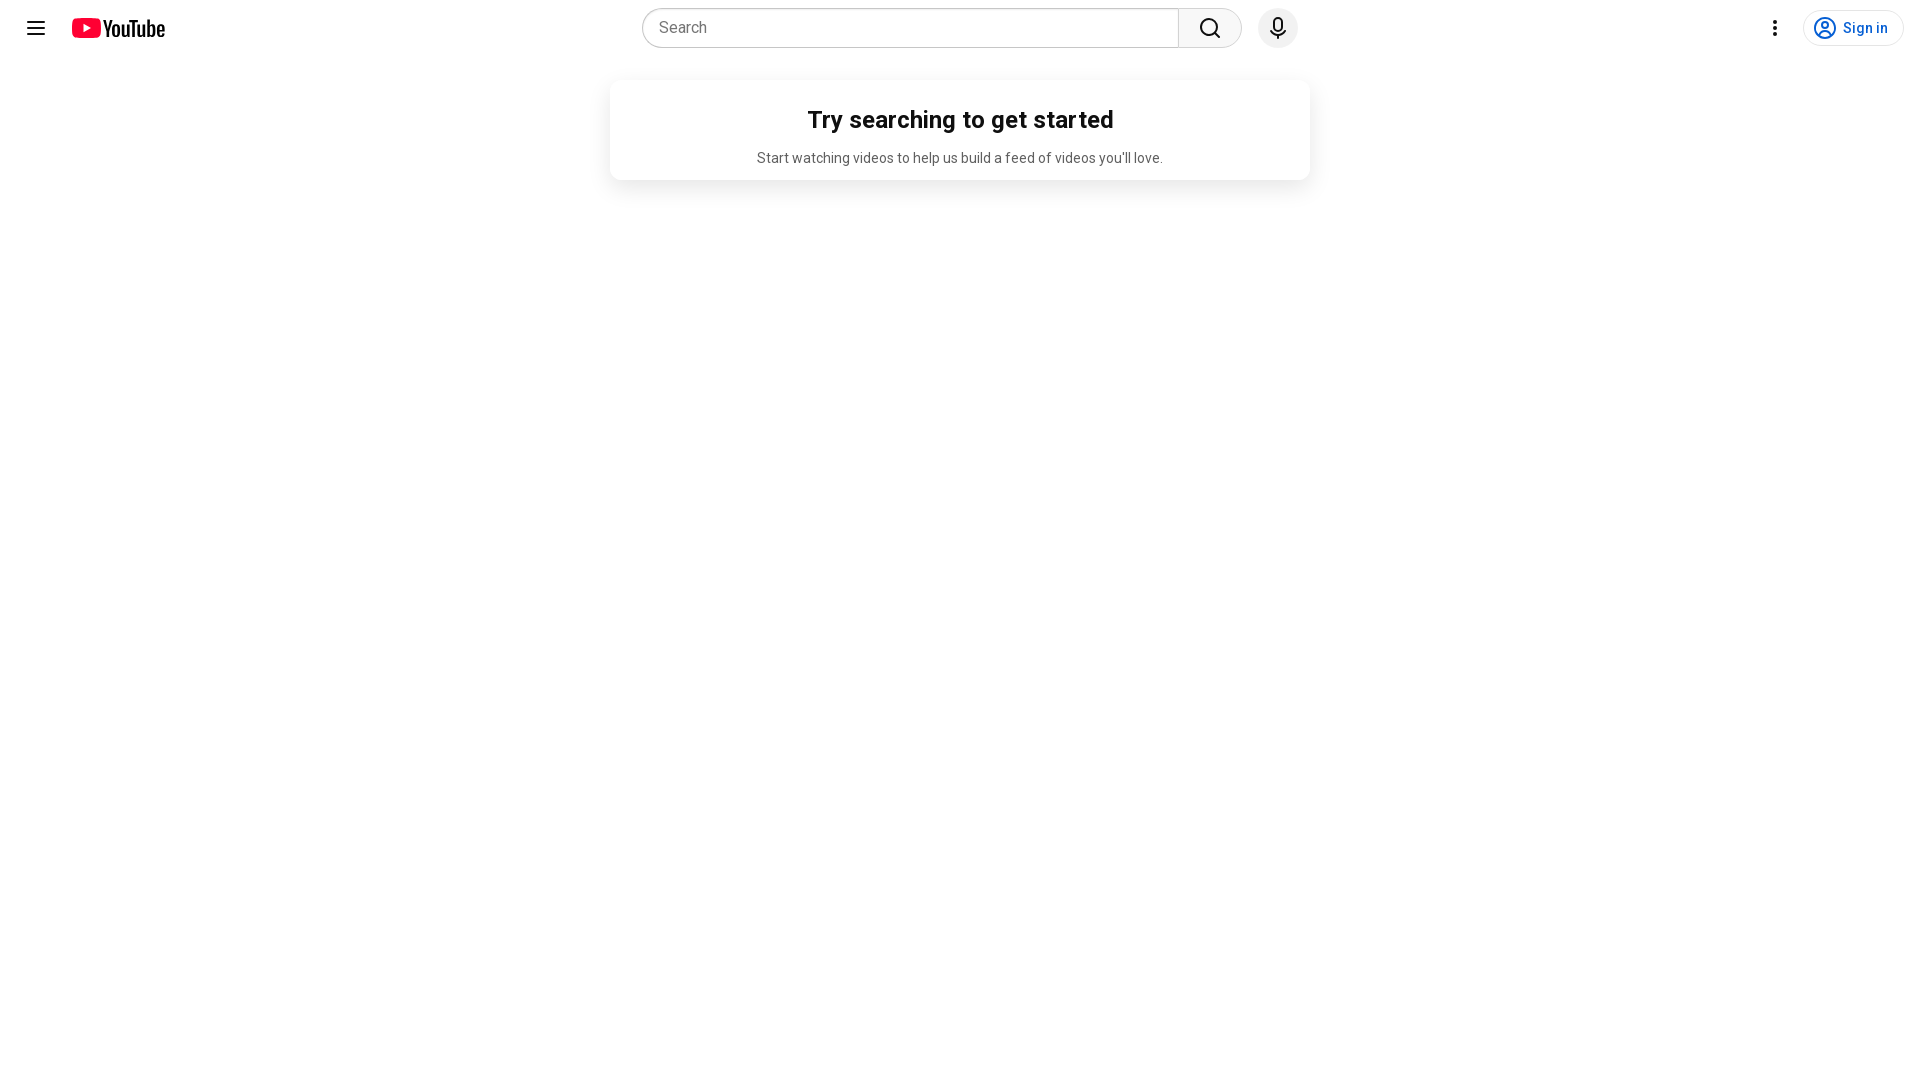

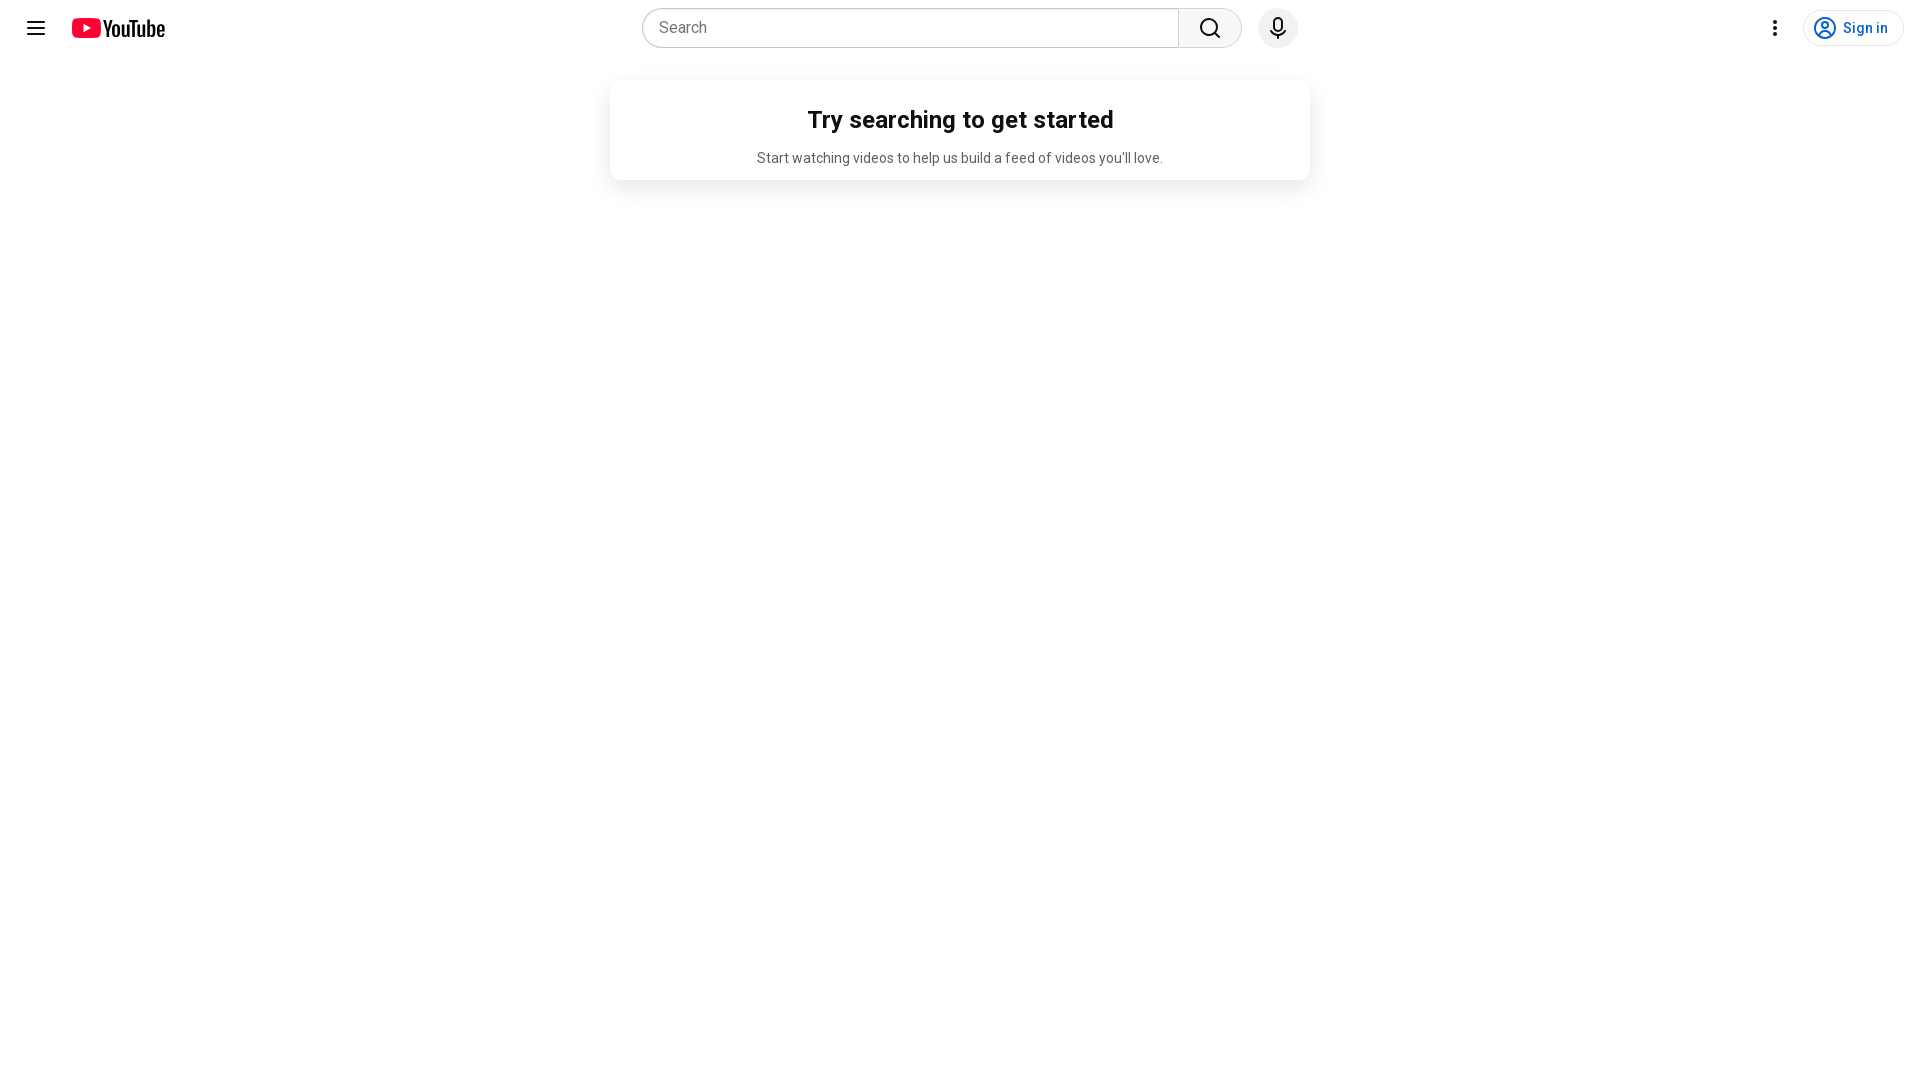